Tests header panel navigation links by clicking on buttons and verifying navigation

Starting URL: https://parabank.parasoft.com/

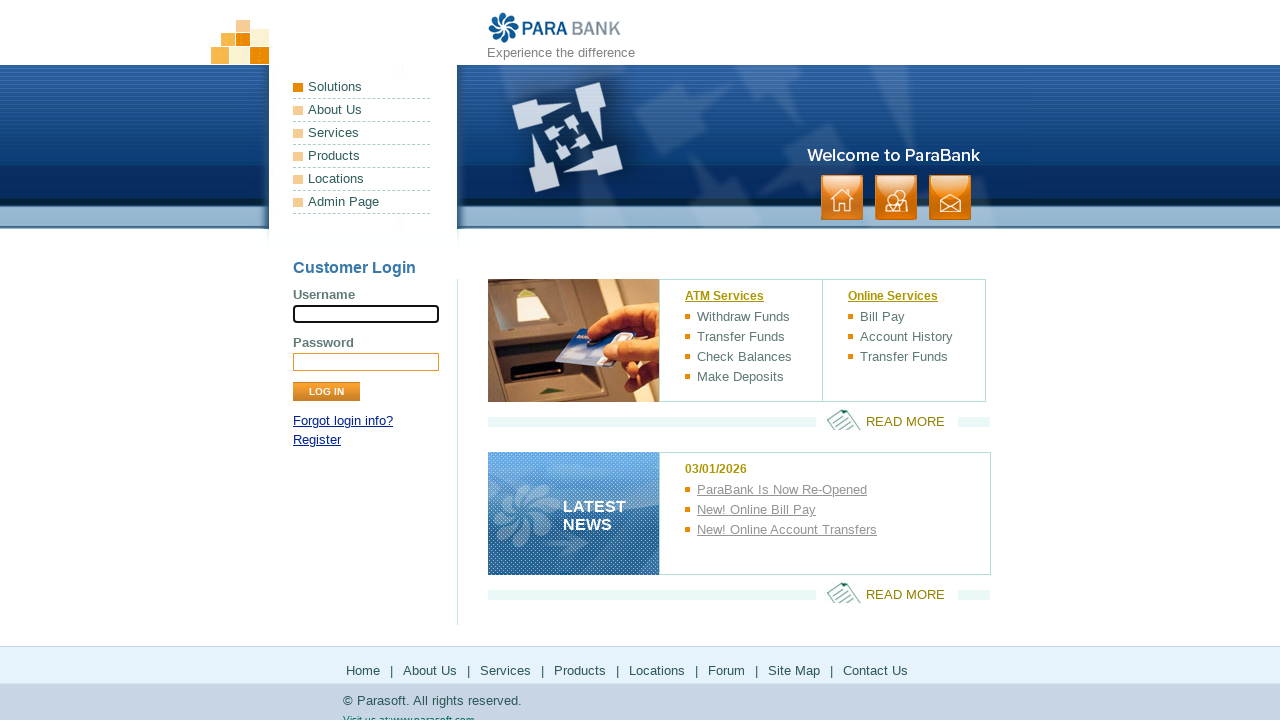

Clicked About Us link in header at (362, 110) on a[href*='about']
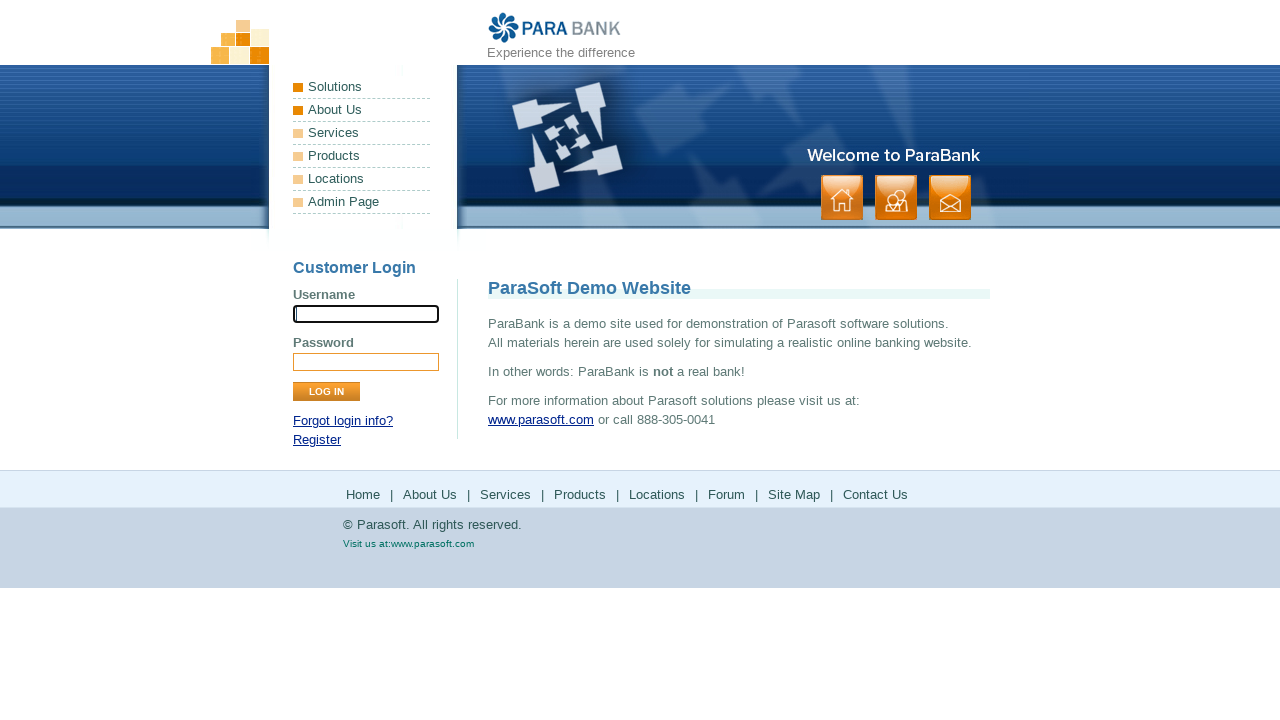

About Us page loaded completely
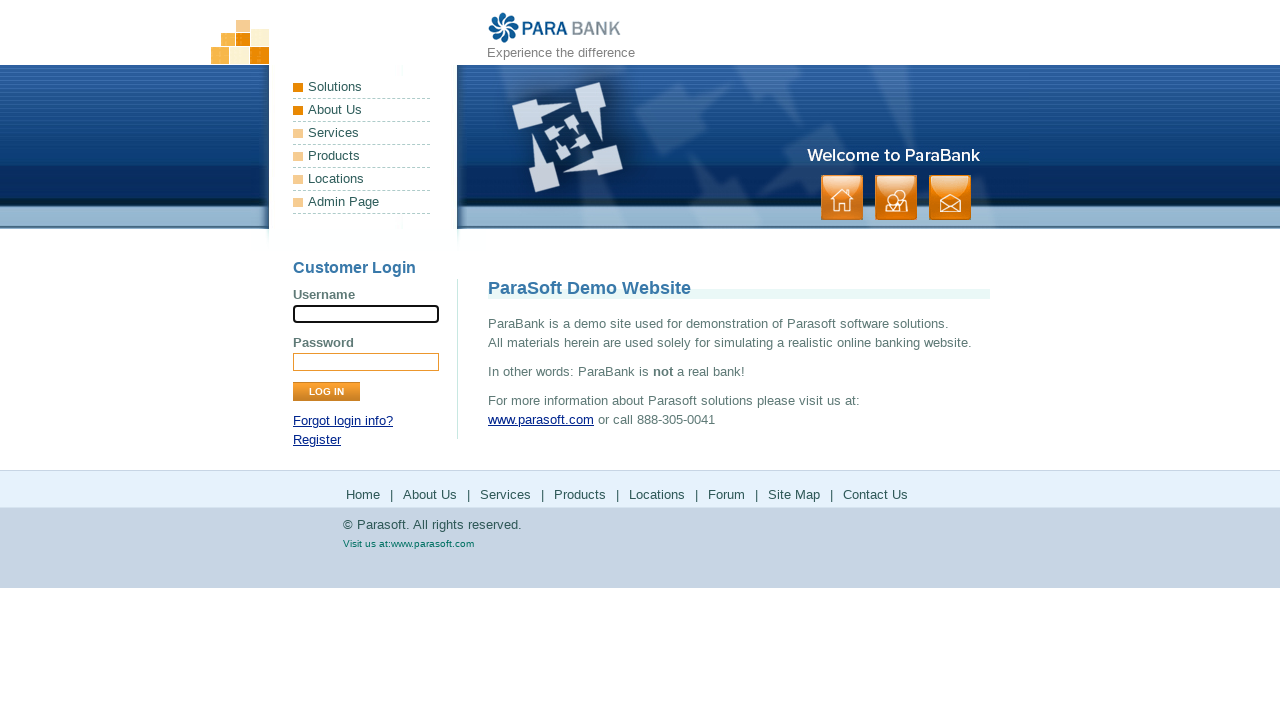

Navigated back to previous page
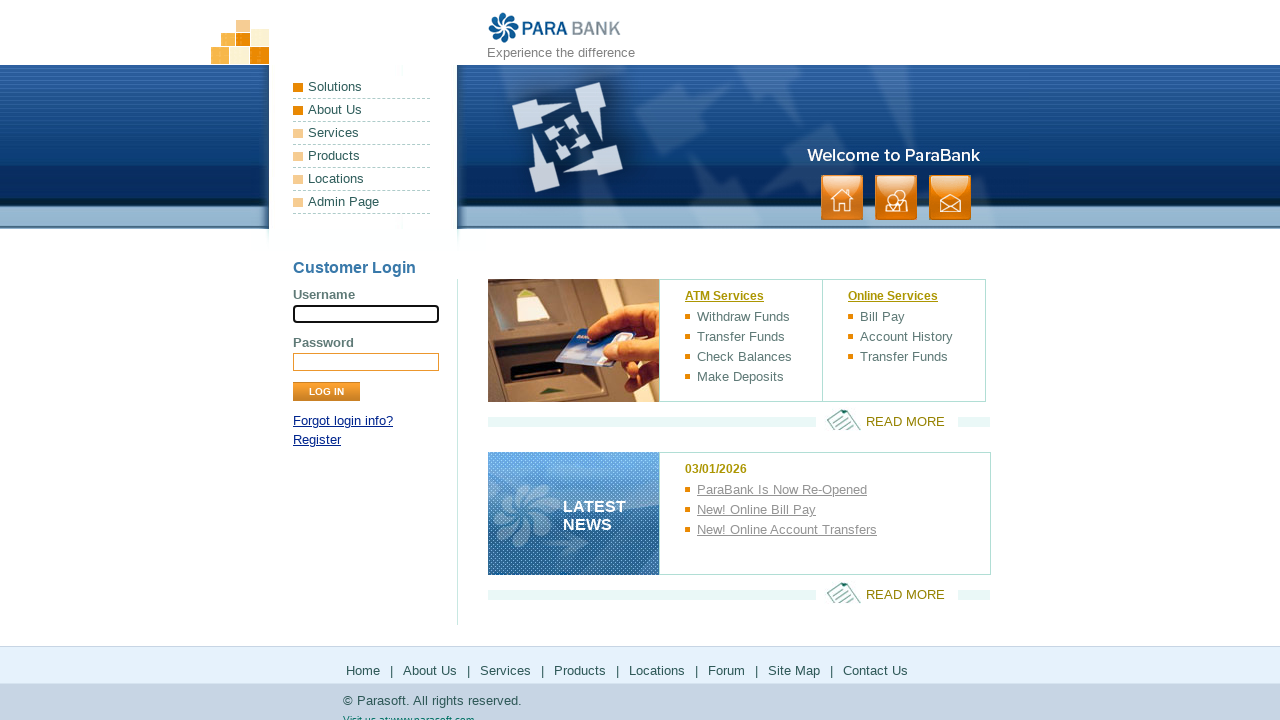

Clicked Services link in header at (362, 133) on a[href*='services']
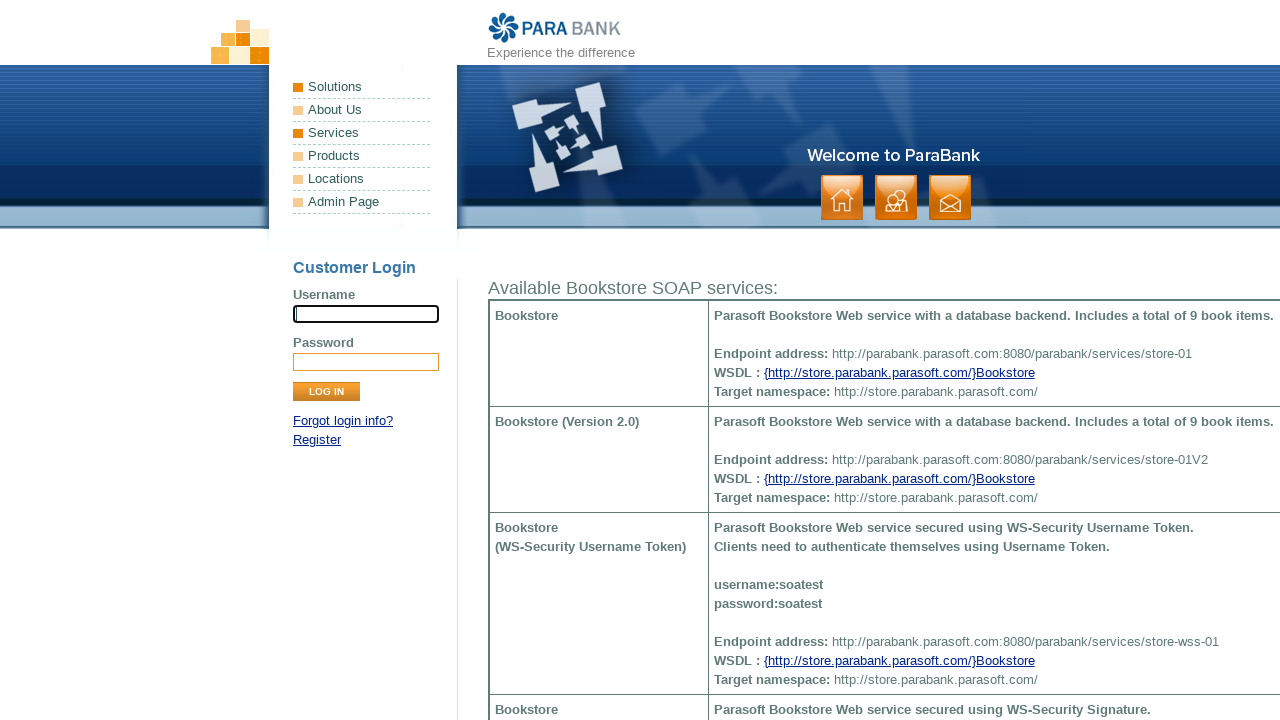

Services page loaded completely
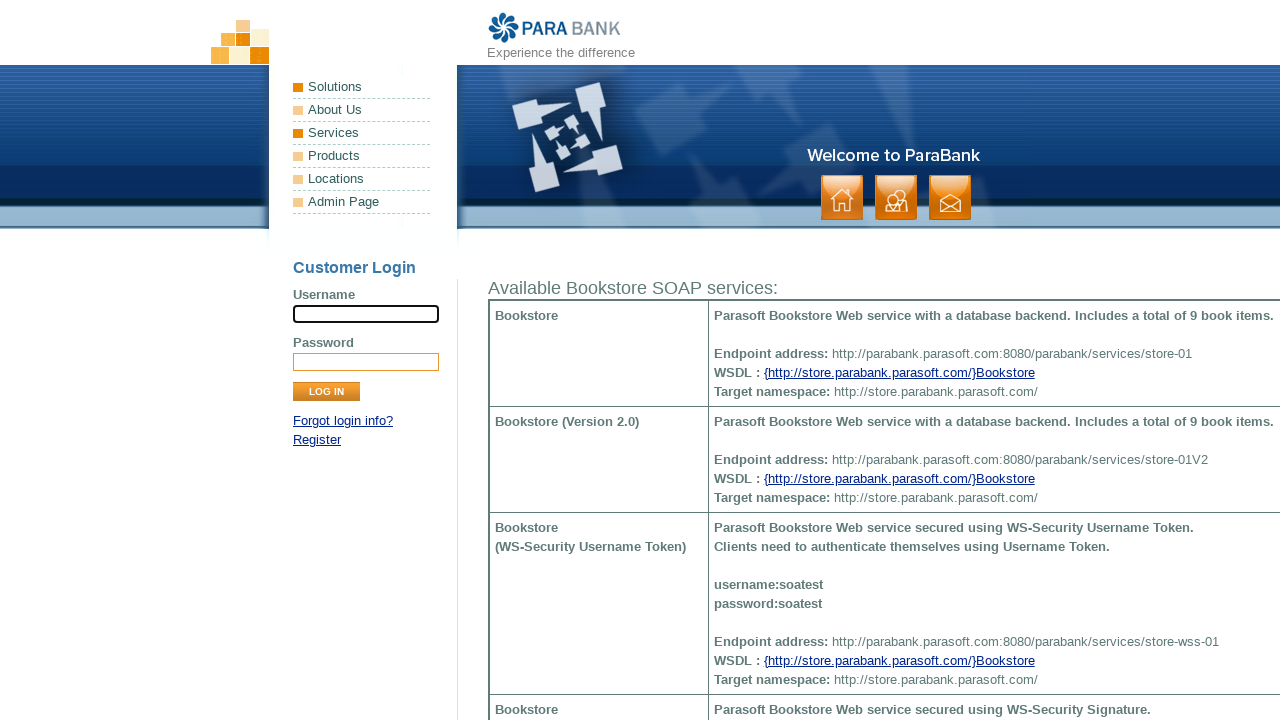

Navigated back to previous page
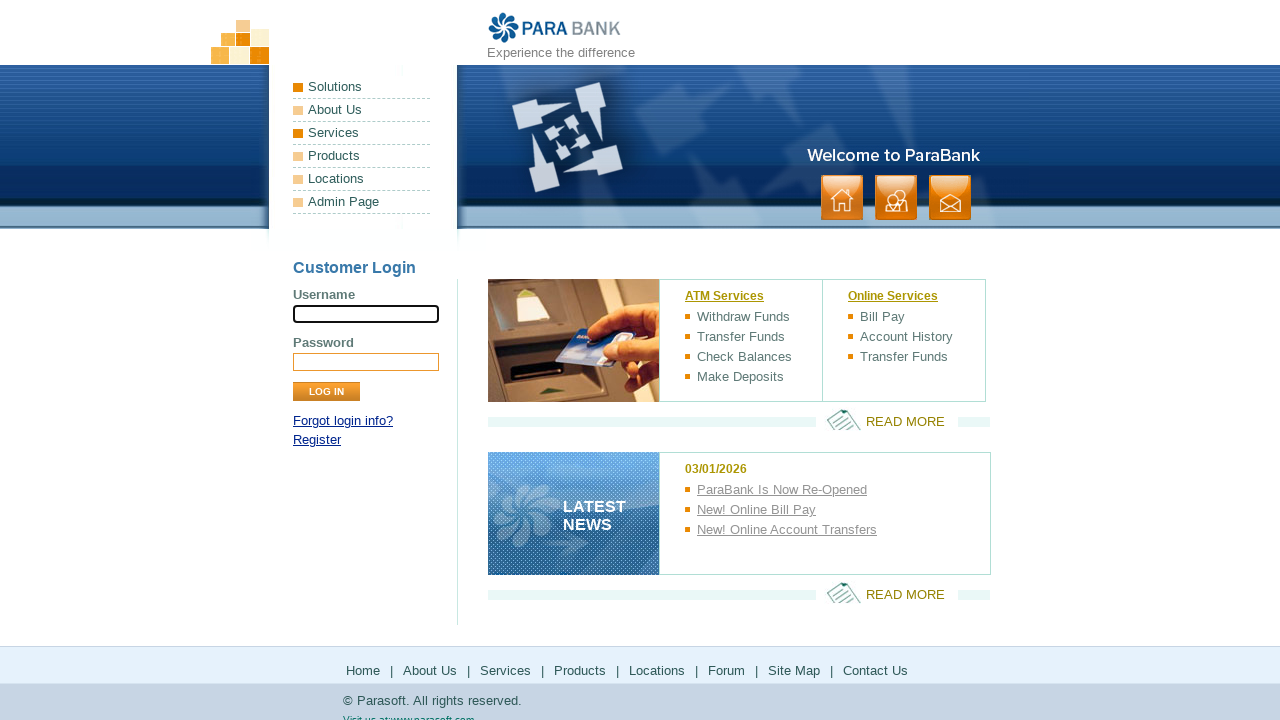

Clicked Products link in header at (362, 156) on a[href*='products']
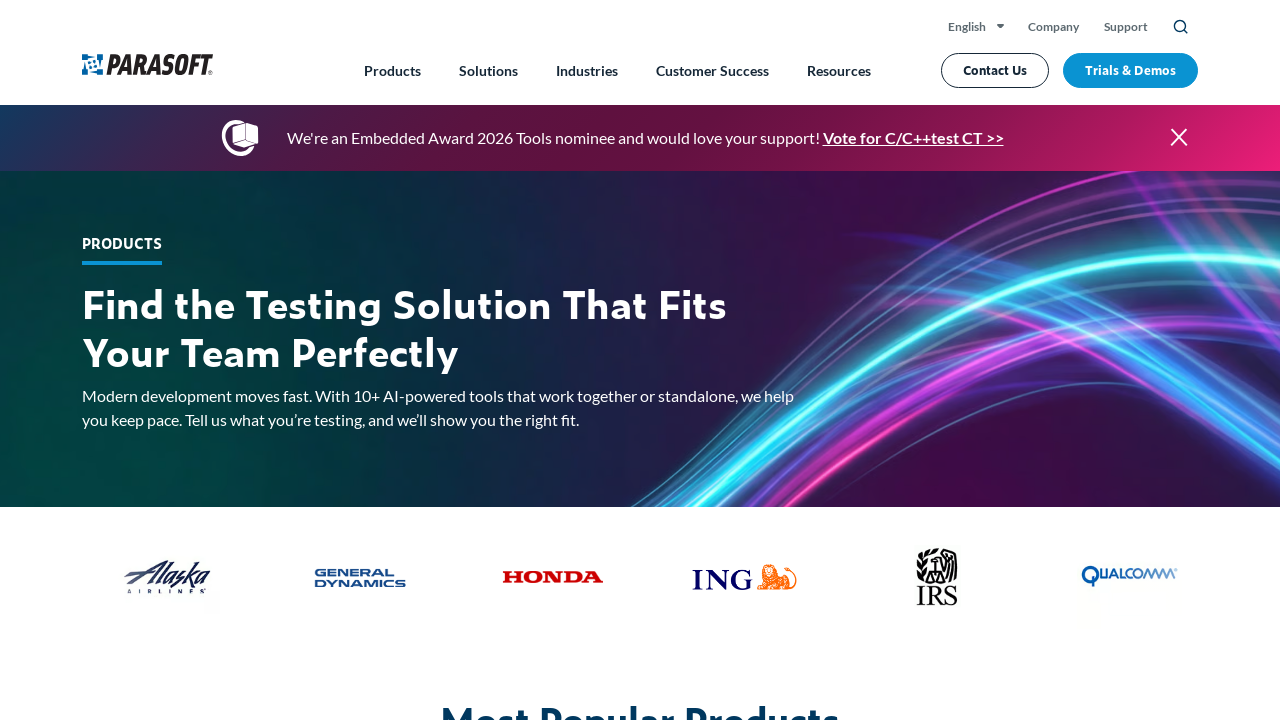

Products page loaded completely
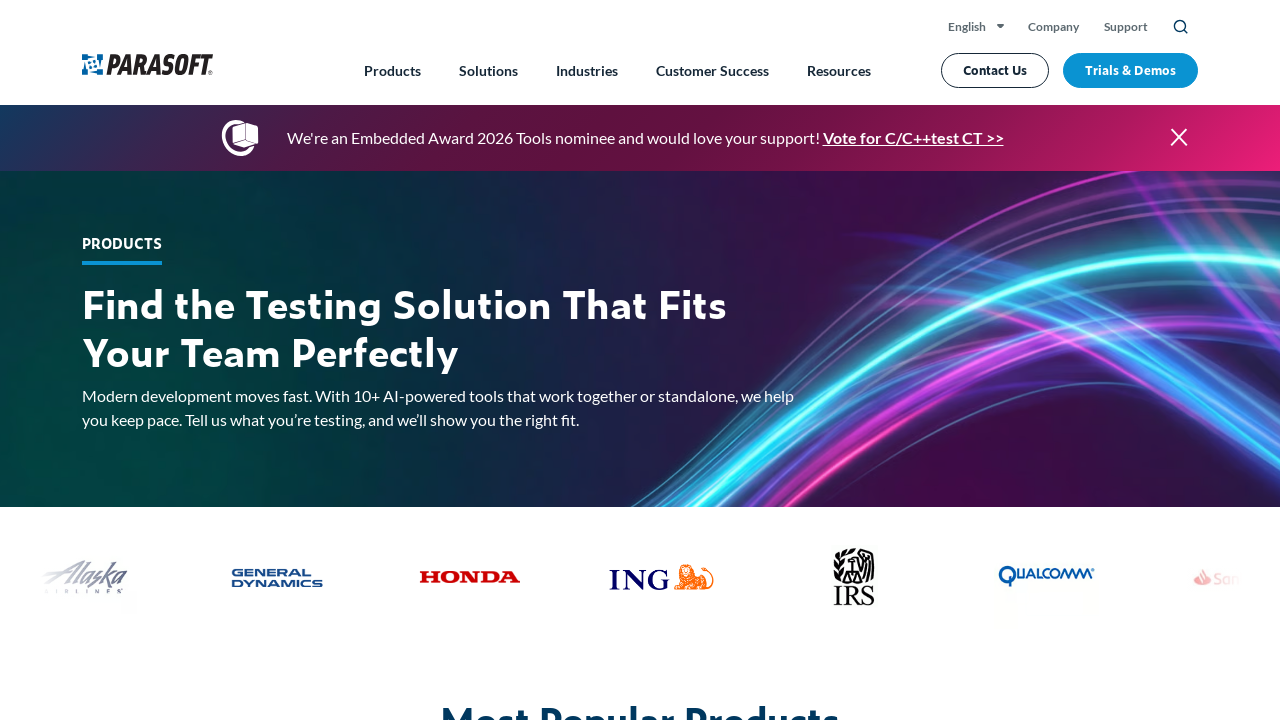

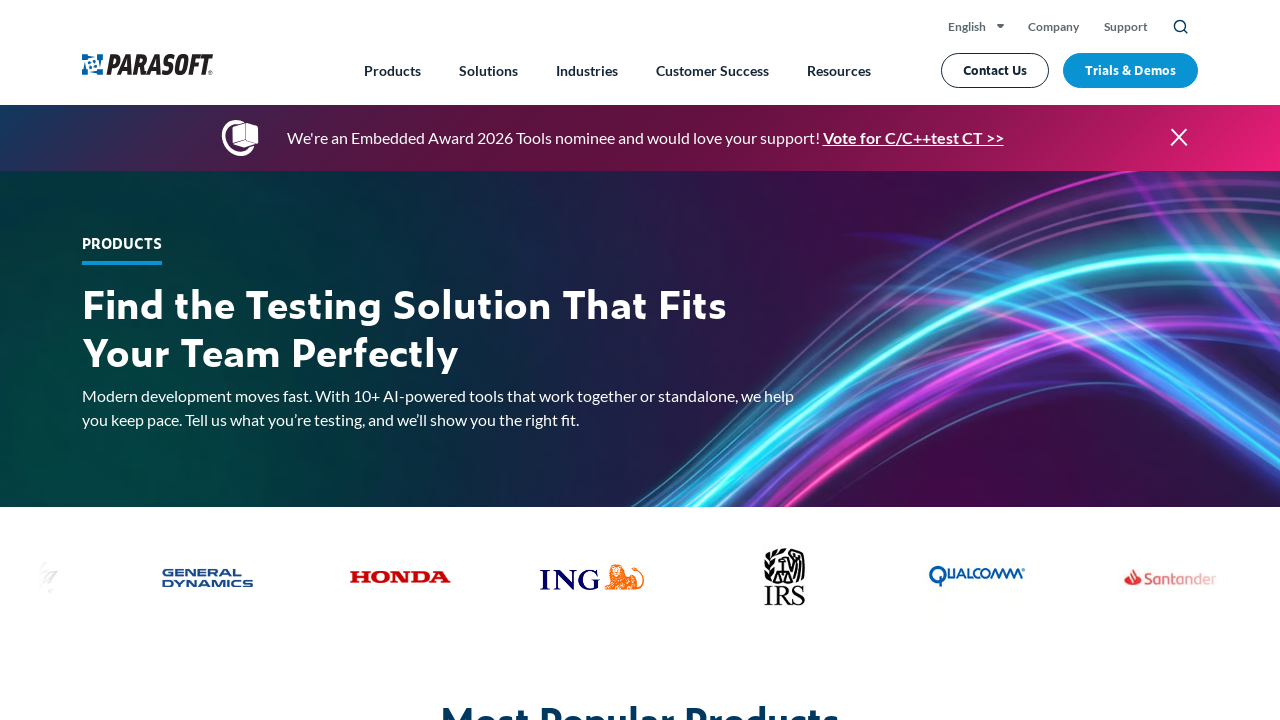